Verifies that the login page text is displayed when clicking on the Signup/Login button

Starting URL: https://www.automationexercise.com

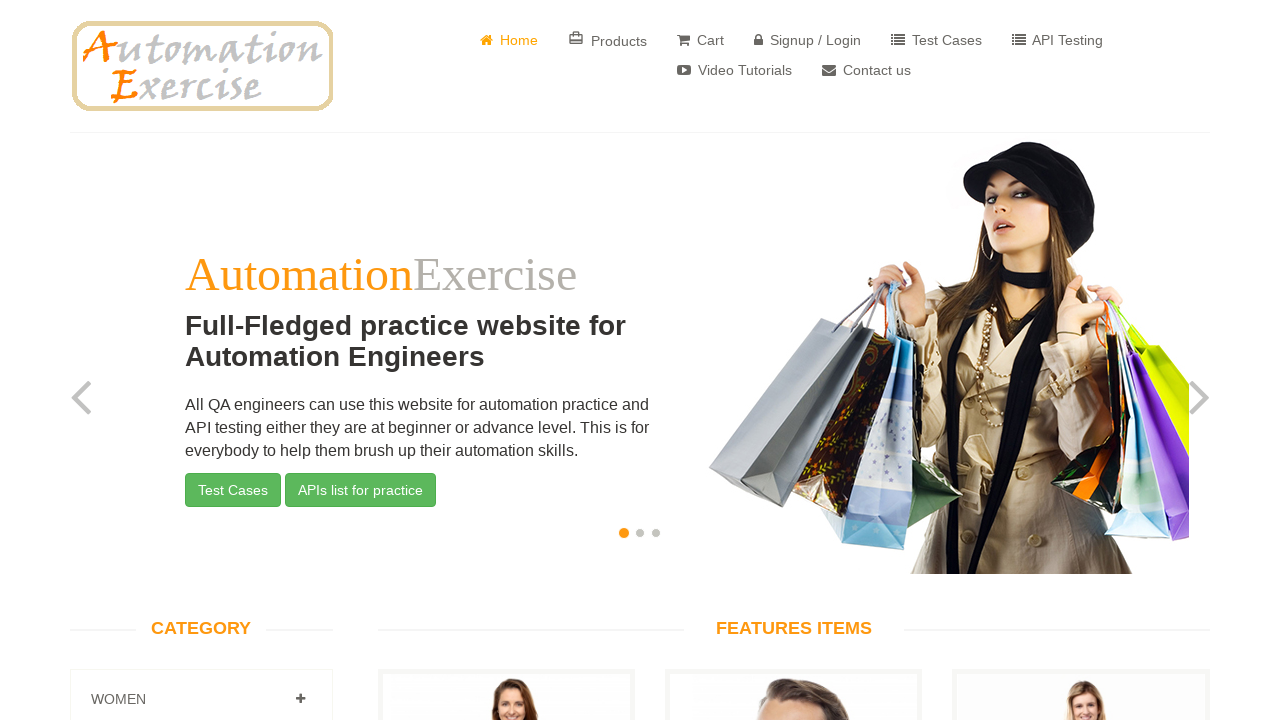

Clicked Signup/Login button at (808, 40) on xpath=//a[text()=' Signup / Login']
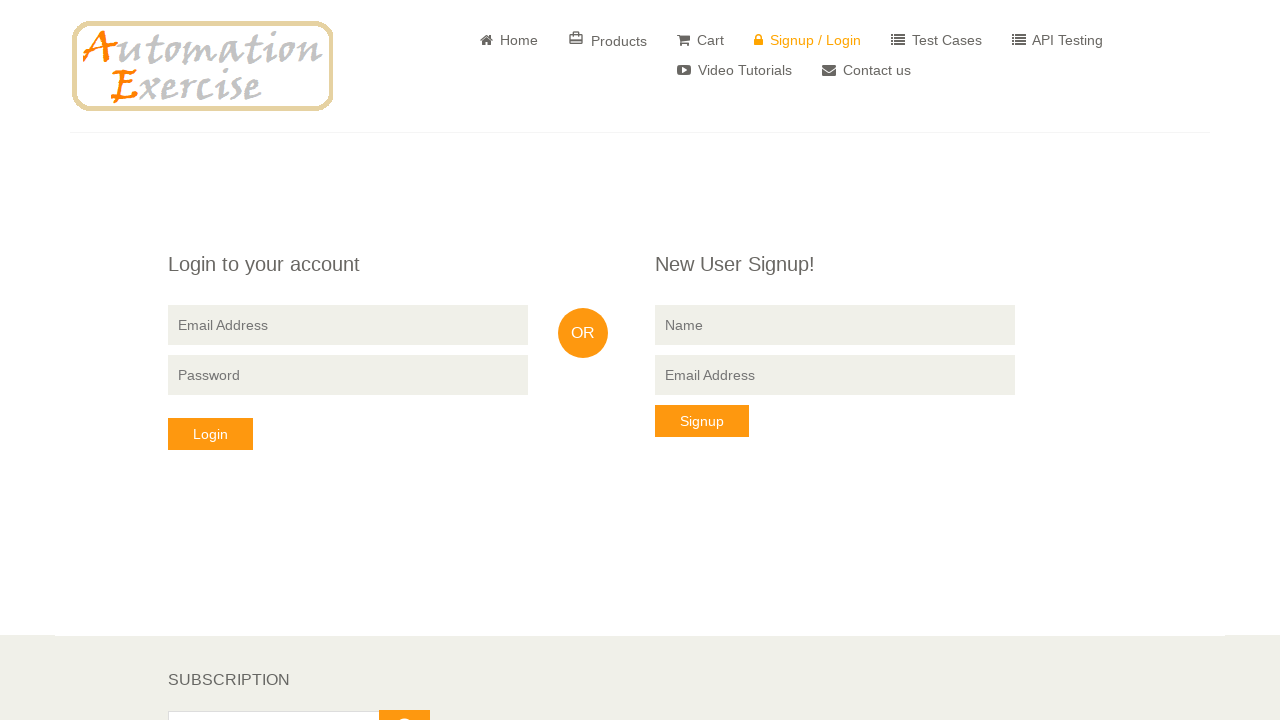

Login page text 'Login to your account' is visible
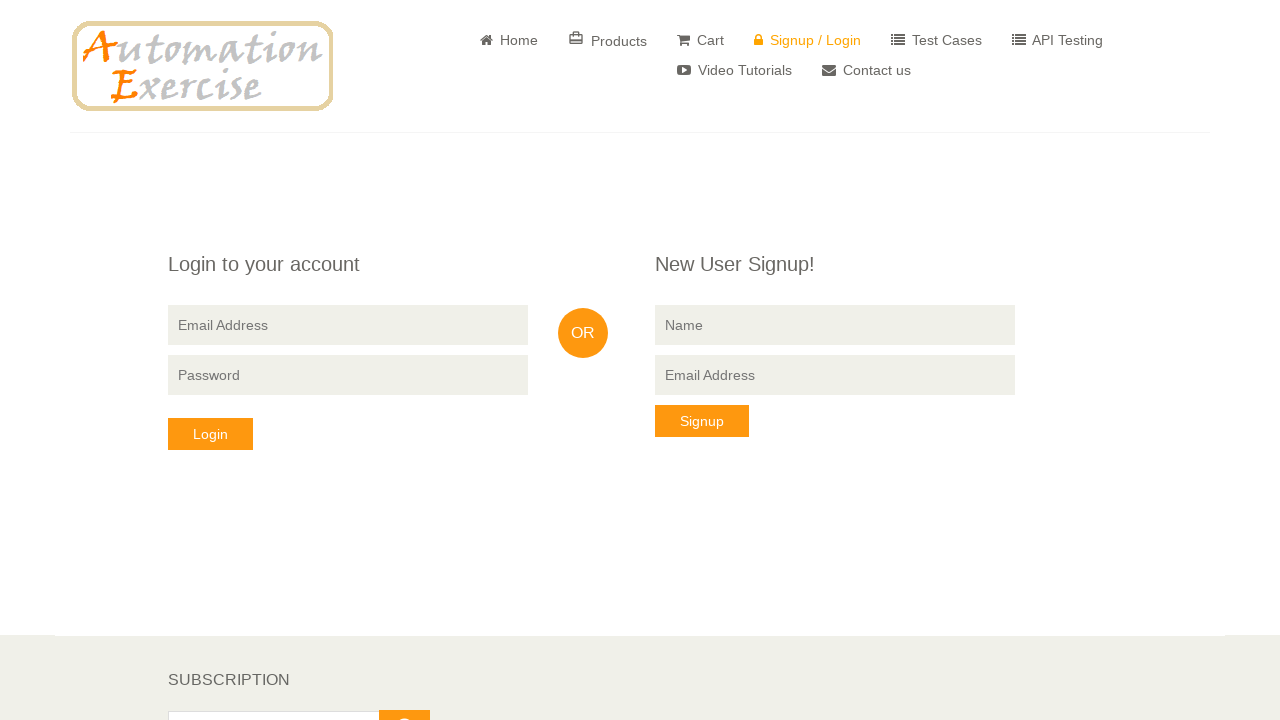

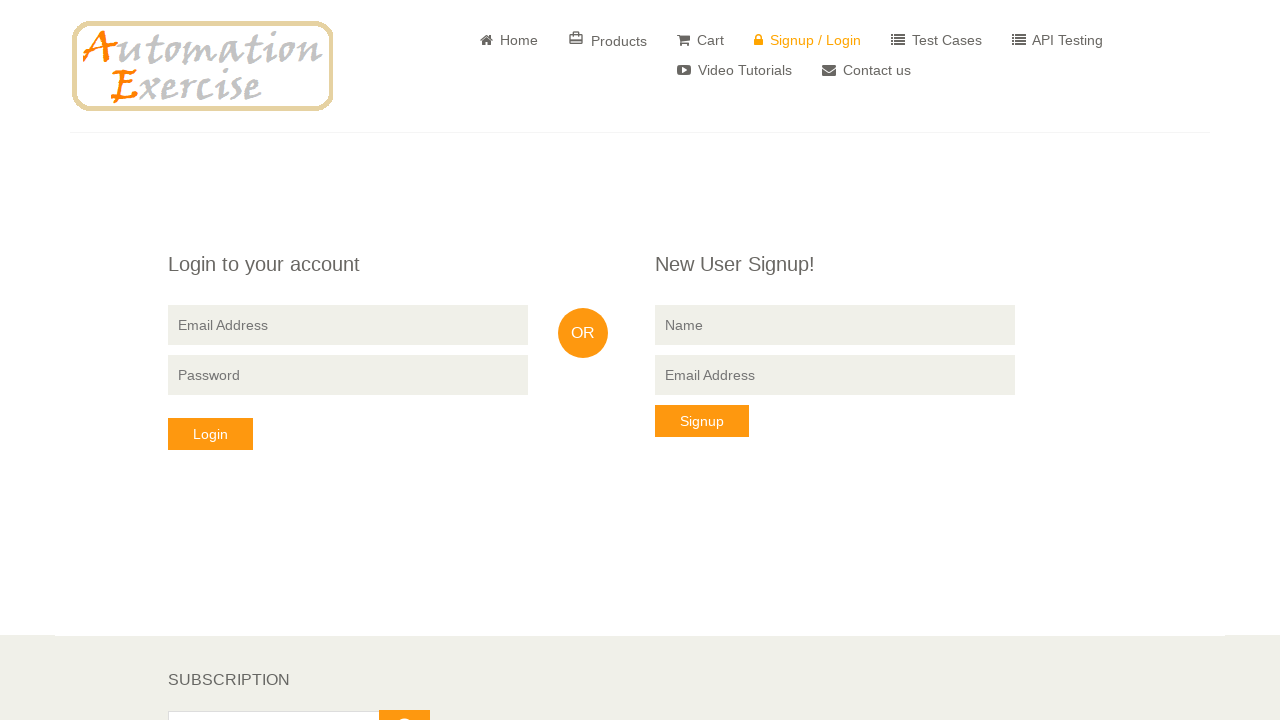